Tests dropdown selection functionality by iterating through all dropdown options and selecting each one by index

Starting URL: https://syntaxprojects.com/basic-select-dropdown-demo.php

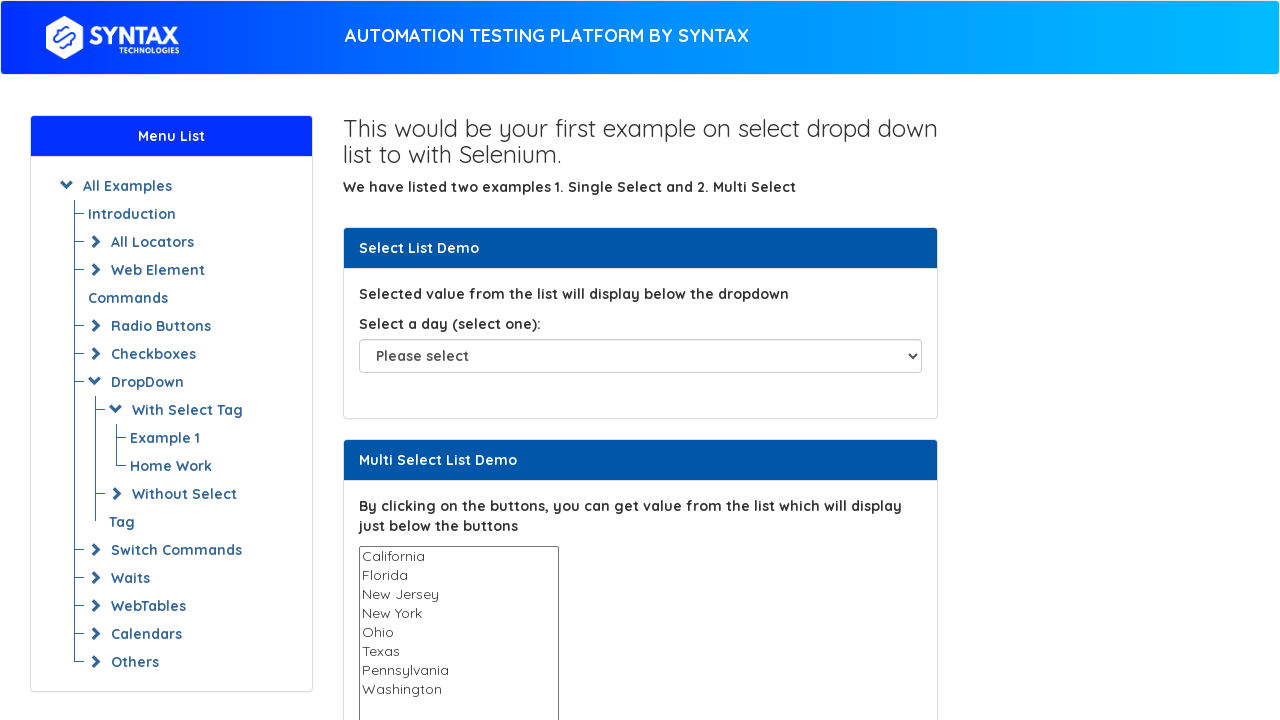

Located the dropdown element with ID 'select-demo'
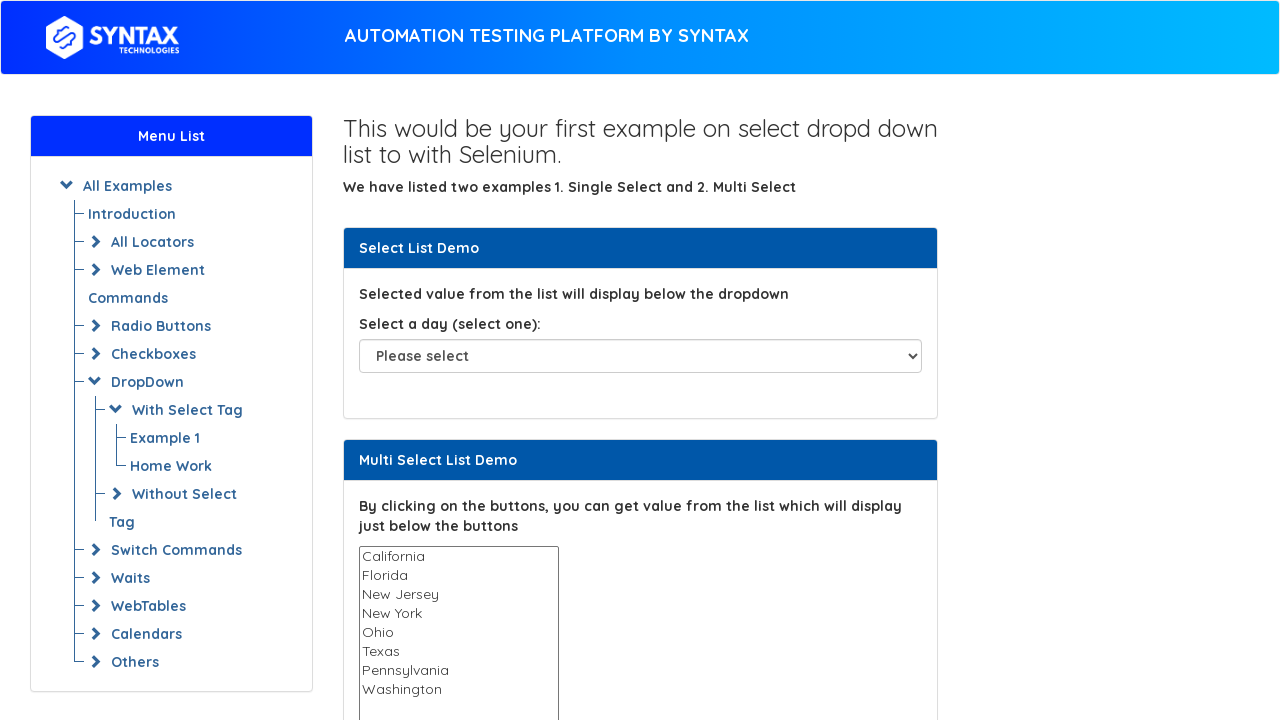

Retrieved all dropdown options
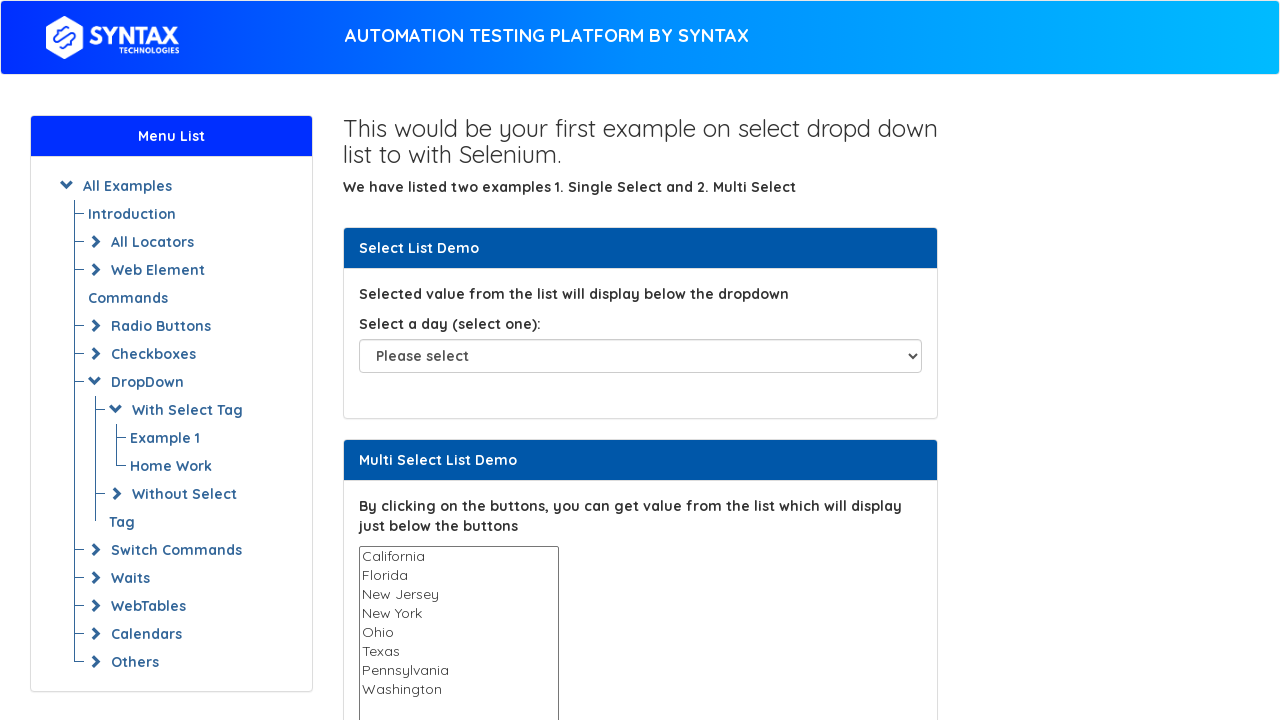

Selected dropdown option at index 1 on #select-demo
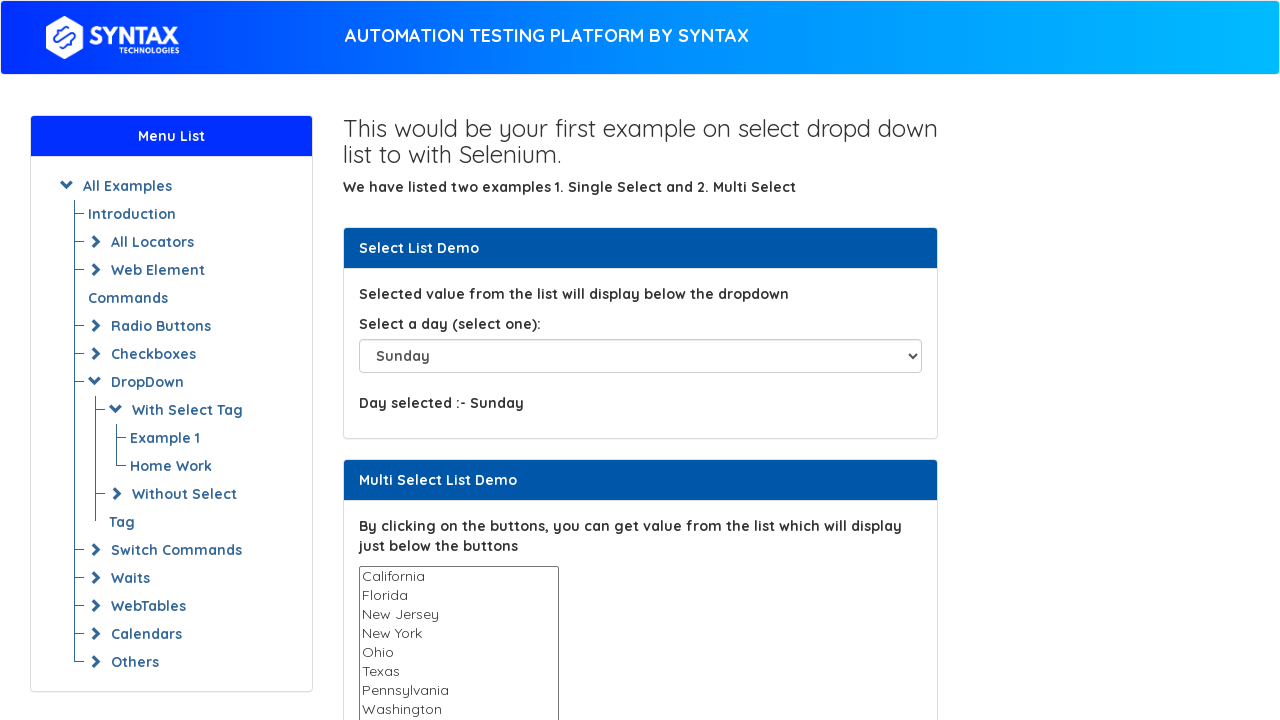

Waited 1 second after selecting option 1
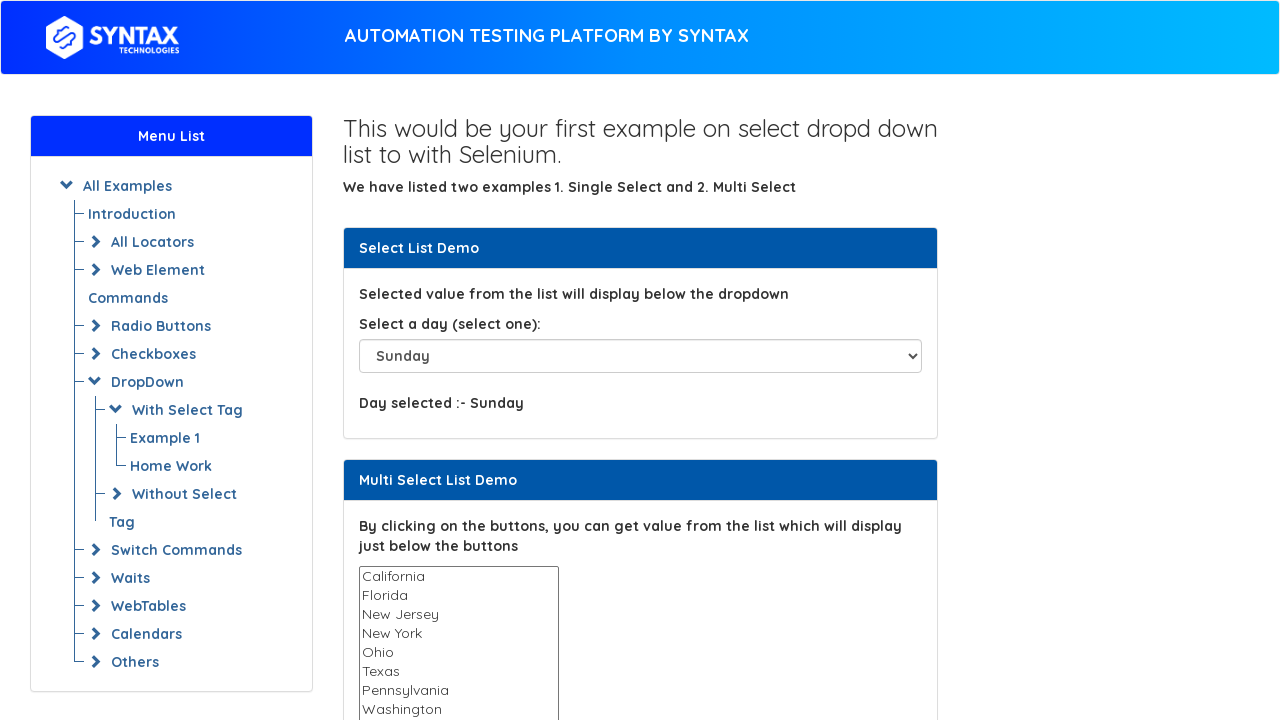

Selected dropdown option at index 2 on #select-demo
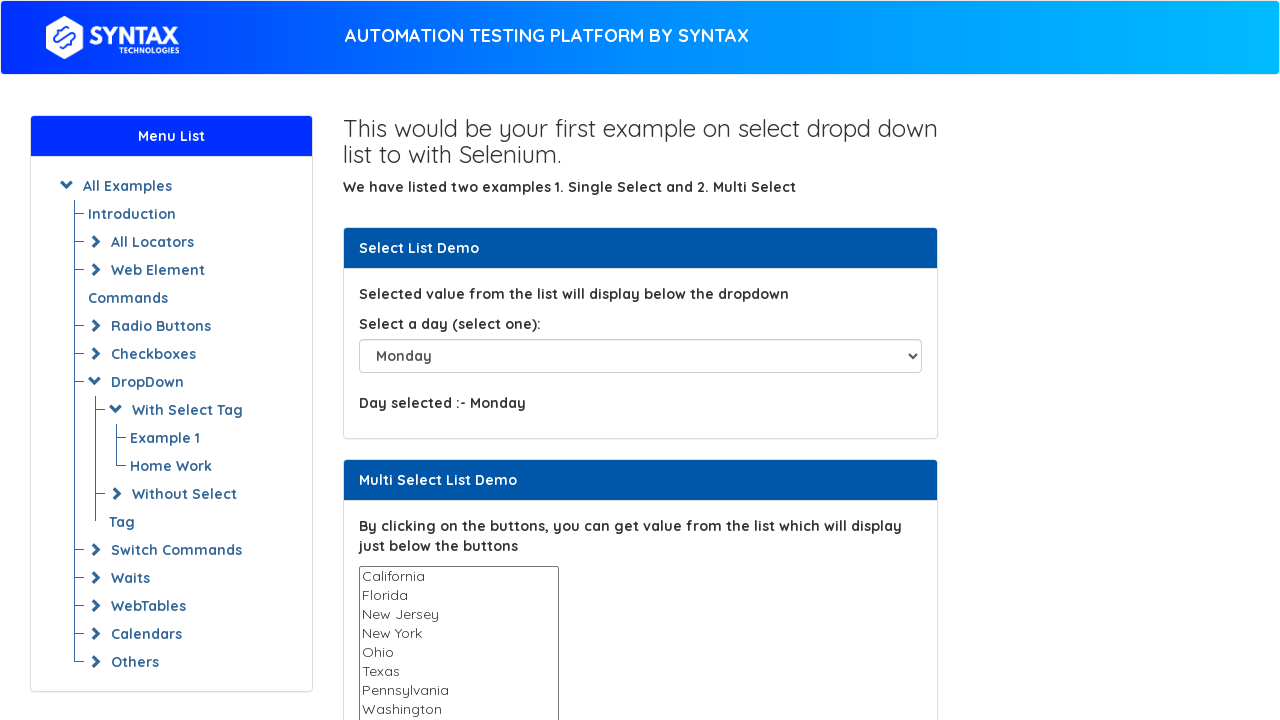

Waited 1 second after selecting option 2
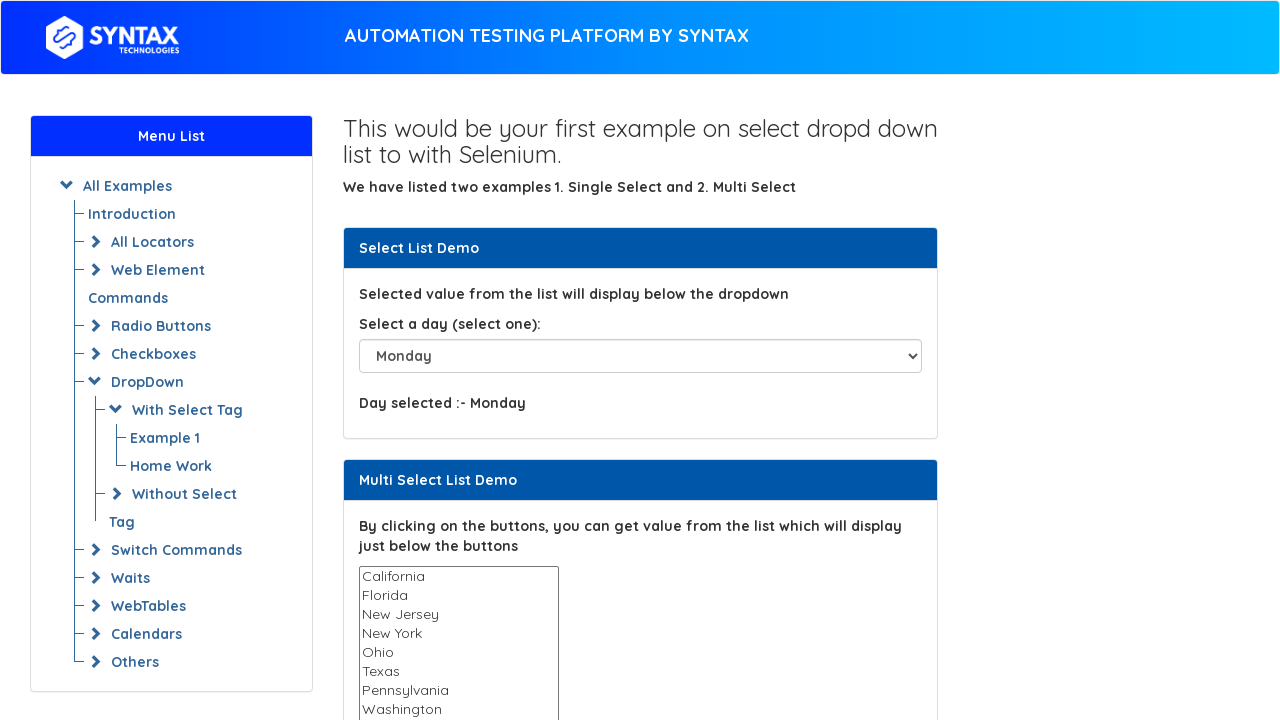

Selected dropdown option at index 3 on #select-demo
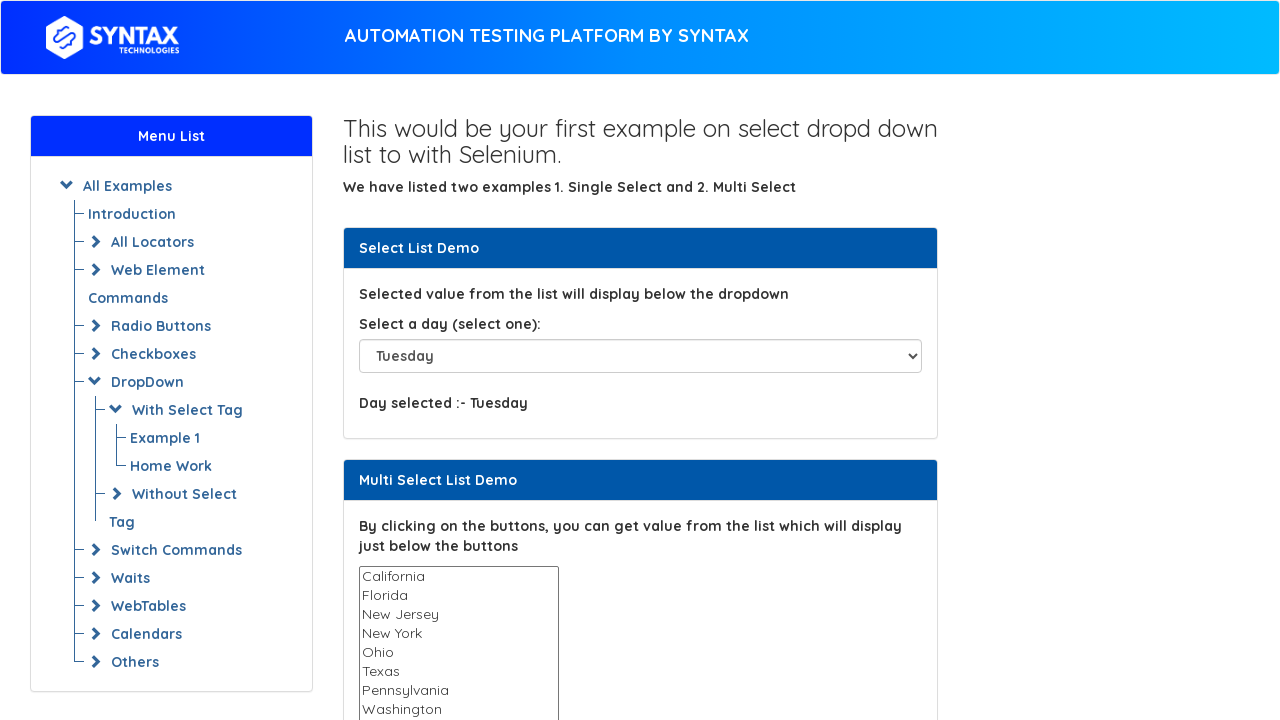

Waited 1 second after selecting option 3
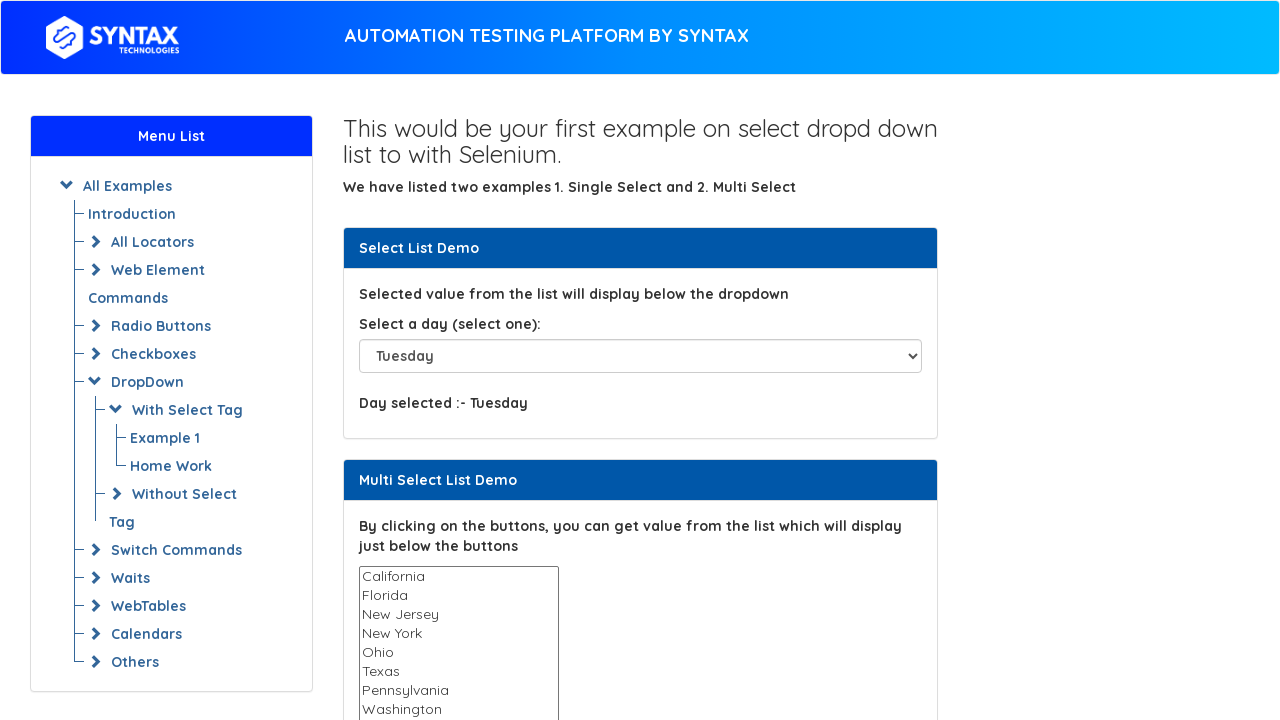

Selected dropdown option at index 4 on #select-demo
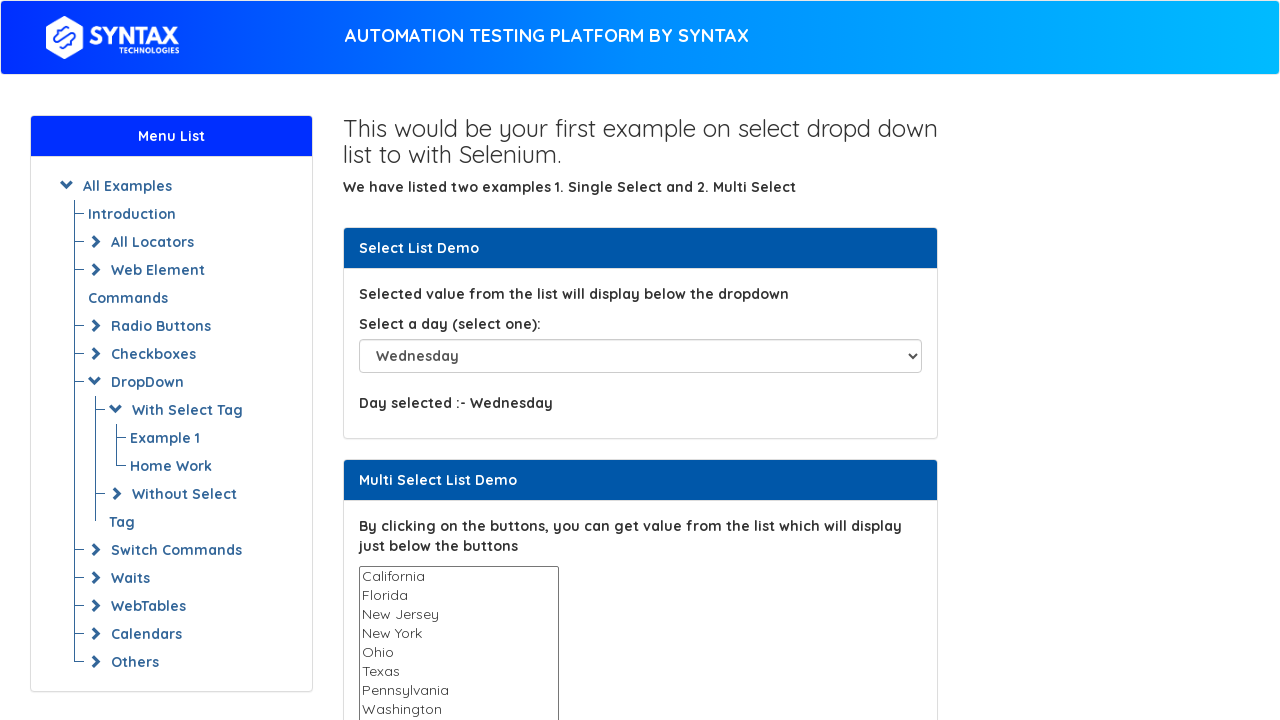

Waited 1 second after selecting option 4
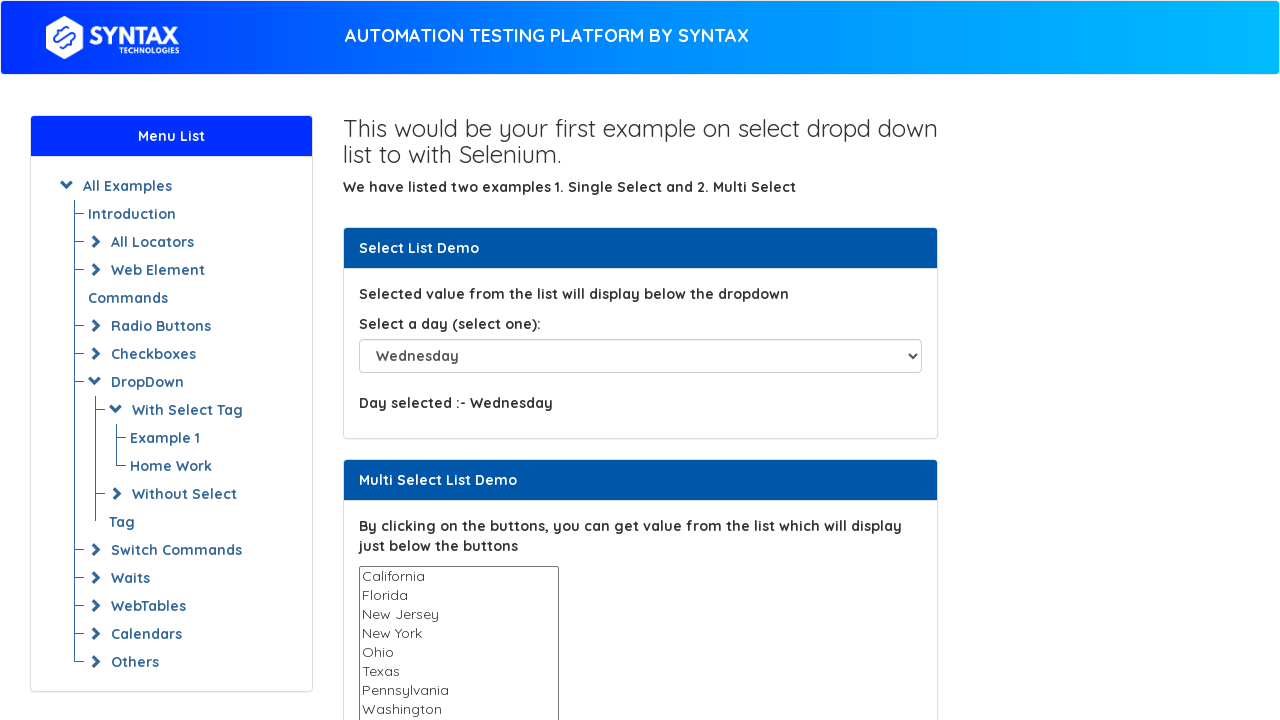

Selected dropdown option at index 5 on #select-demo
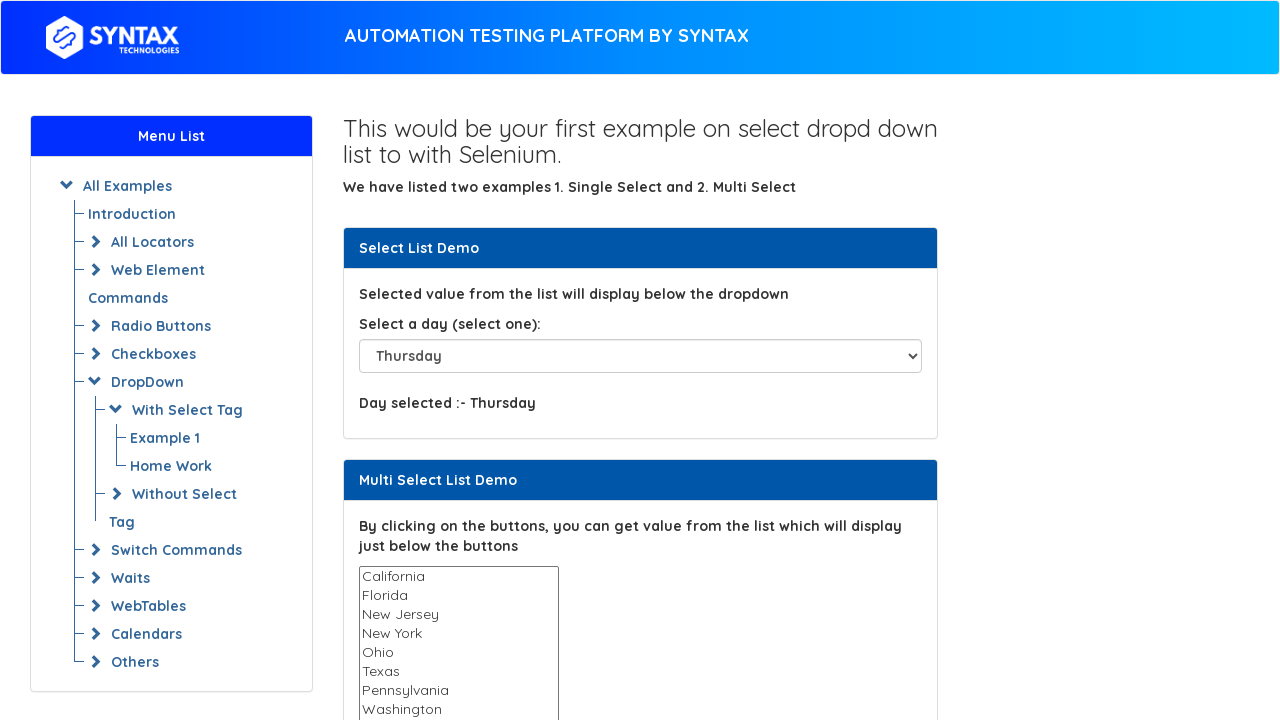

Waited 1 second after selecting option 5
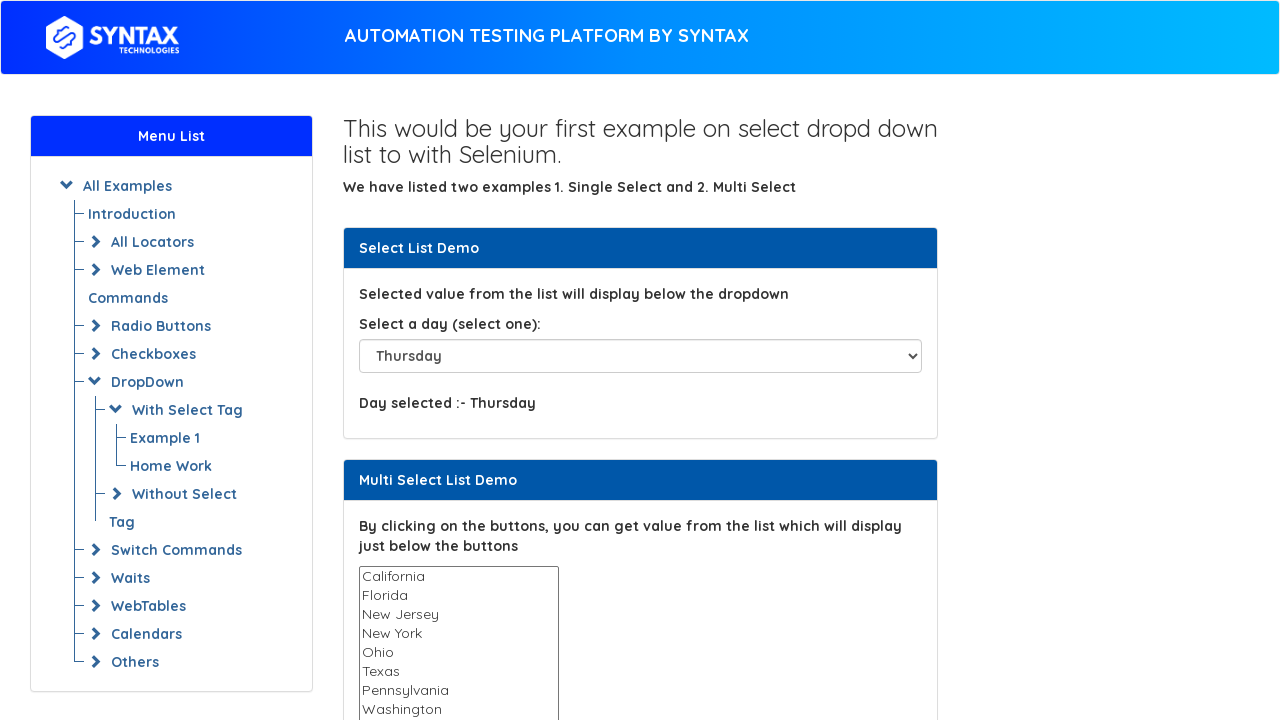

Selected dropdown option at index 6 on #select-demo
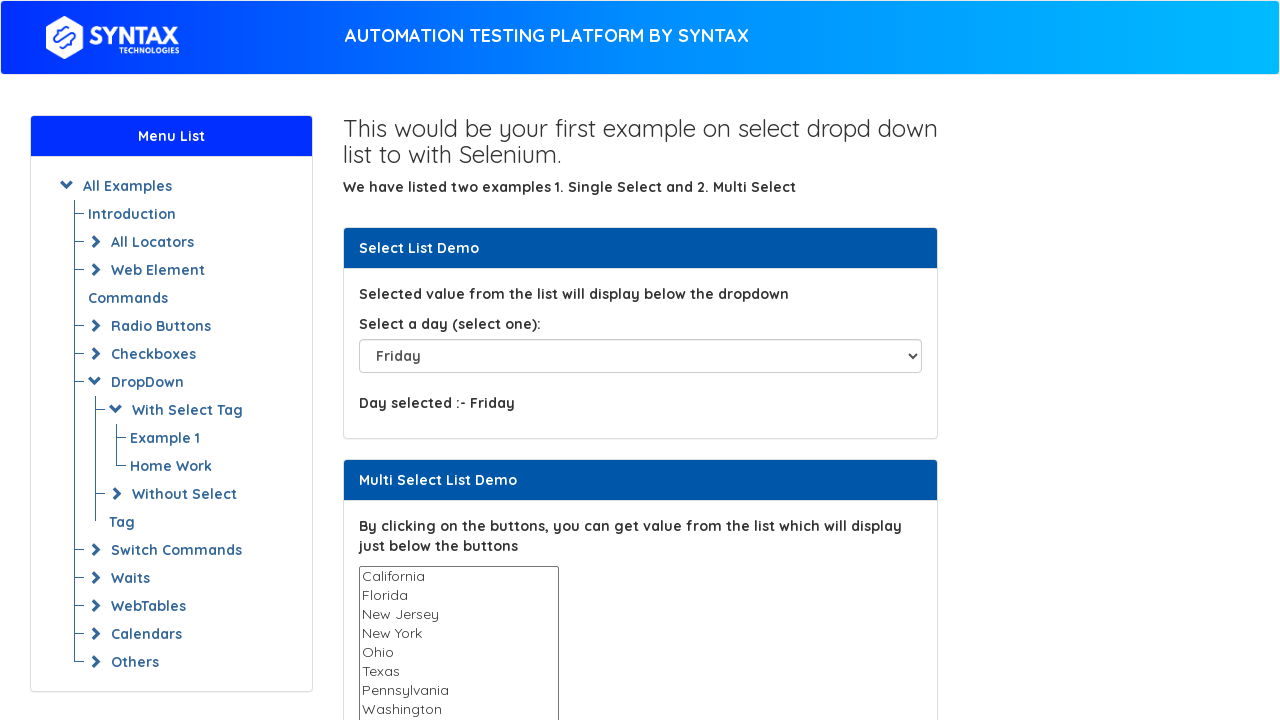

Waited 1 second after selecting option 6
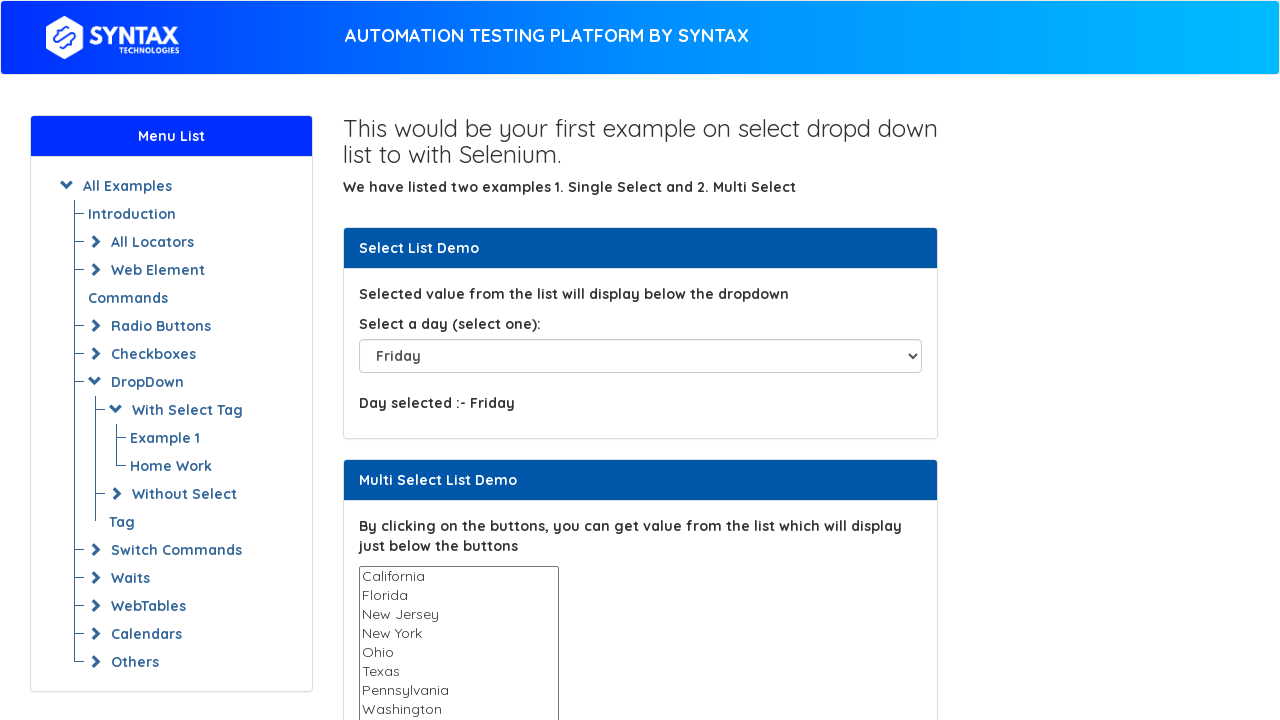

Selected dropdown option at index 7 on #select-demo
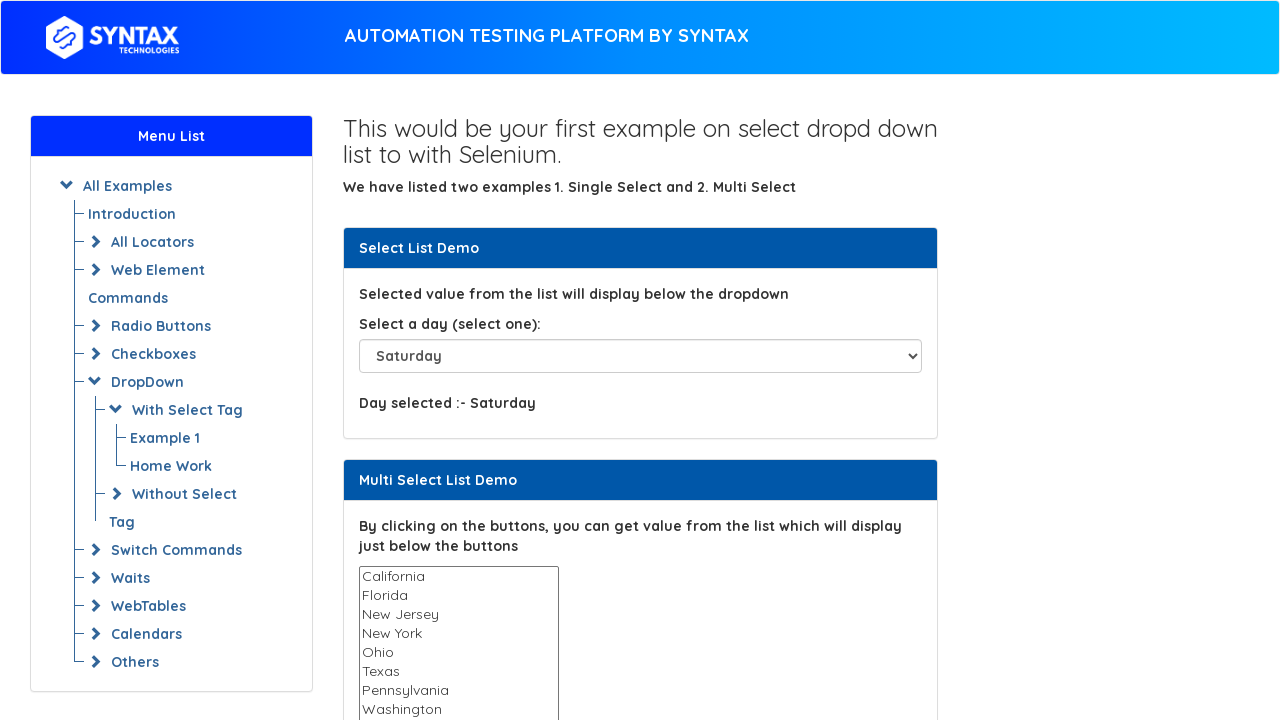

Waited 1 second after selecting option 7
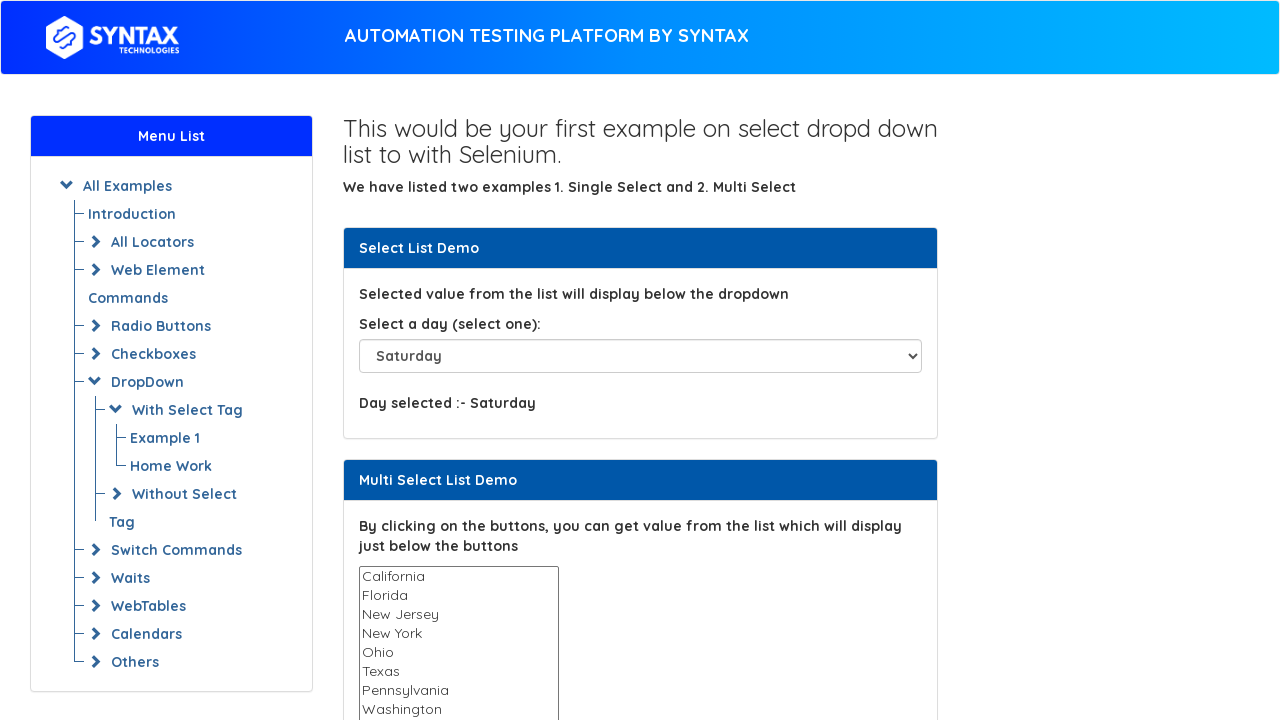

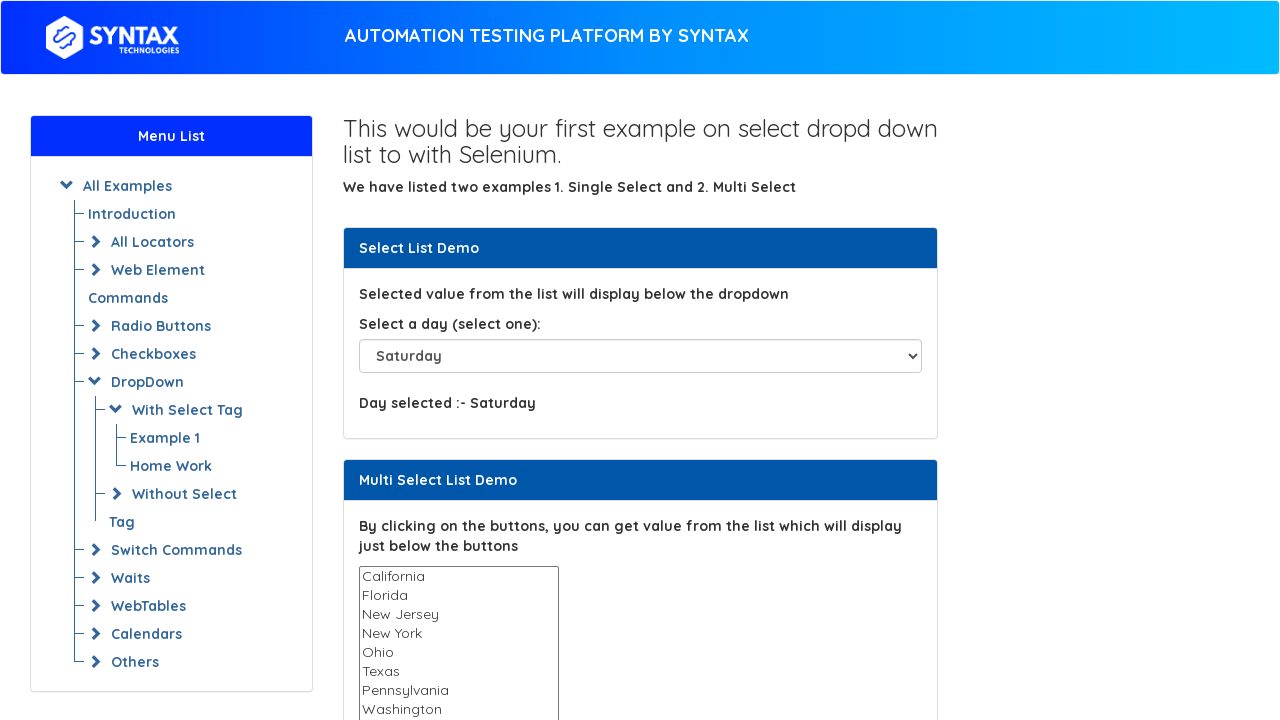